Tests that the Clear completed button is hidden when there are no completed items

Starting URL: https://demo.playwright.dev/todomvc

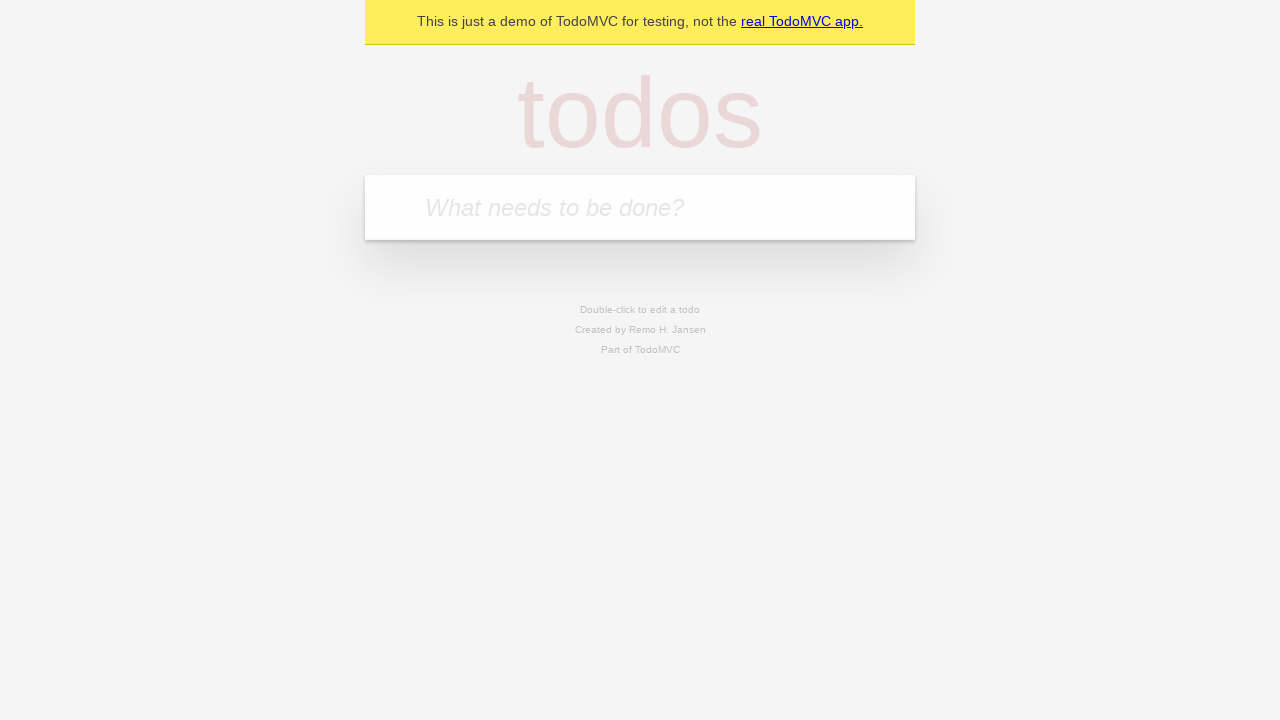

Filled new todo field with 'buy some cheese' on internal:attr=[placeholder="What needs to be done?"i]
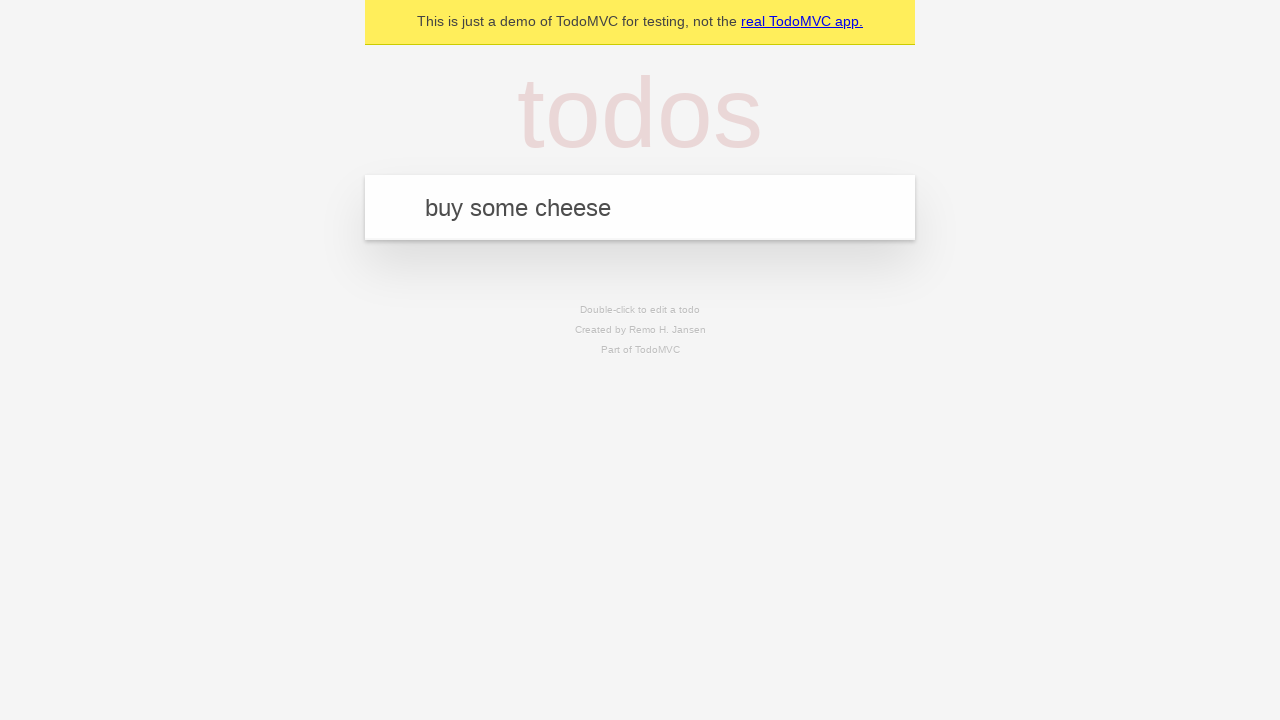

Pressed Enter to add todo 'buy some cheese' on internal:attr=[placeholder="What needs to be done?"i]
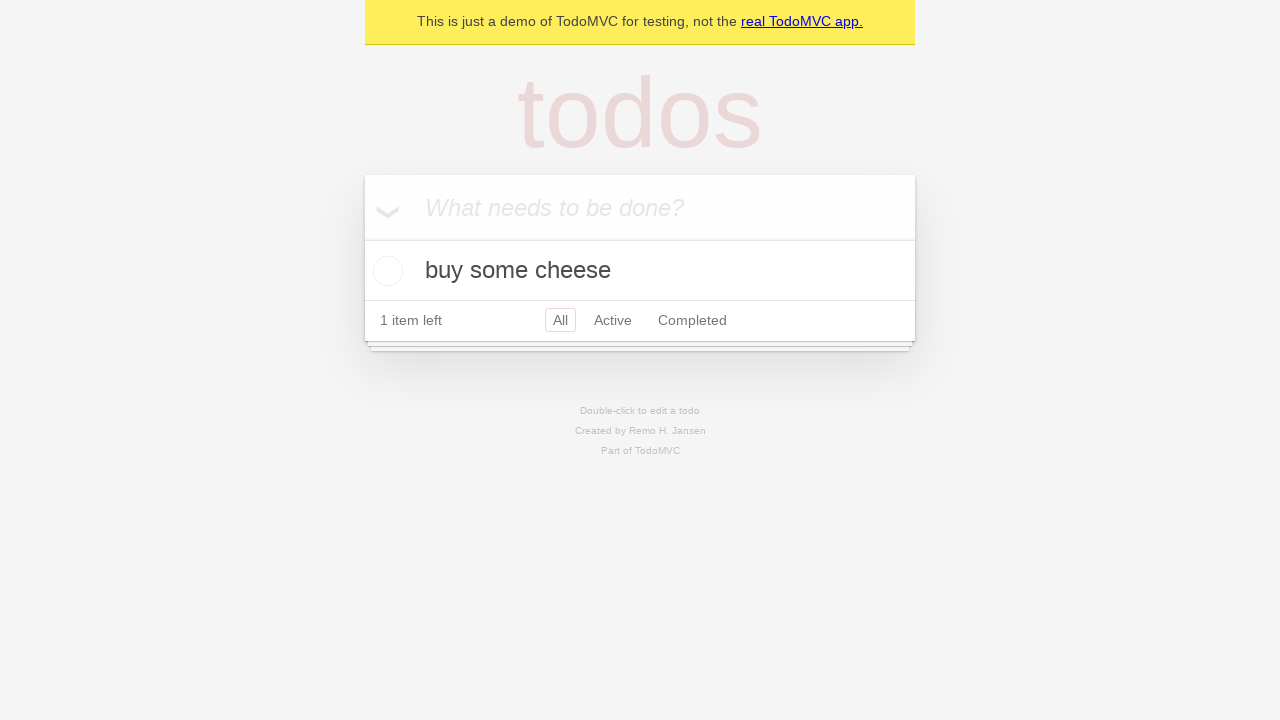

Filled new todo field with 'feed the cat' on internal:attr=[placeholder="What needs to be done?"i]
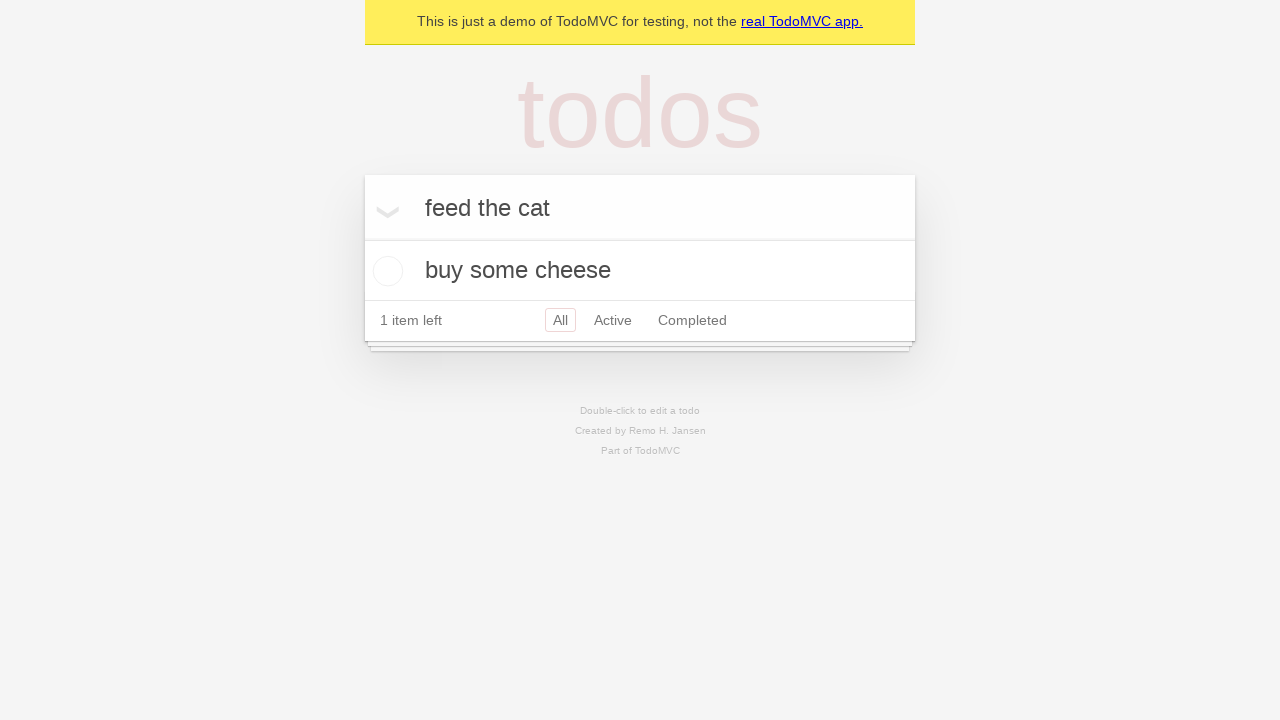

Pressed Enter to add todo 'feed the cat' on internal:attr=[placeholder="What needs to be done?"i]
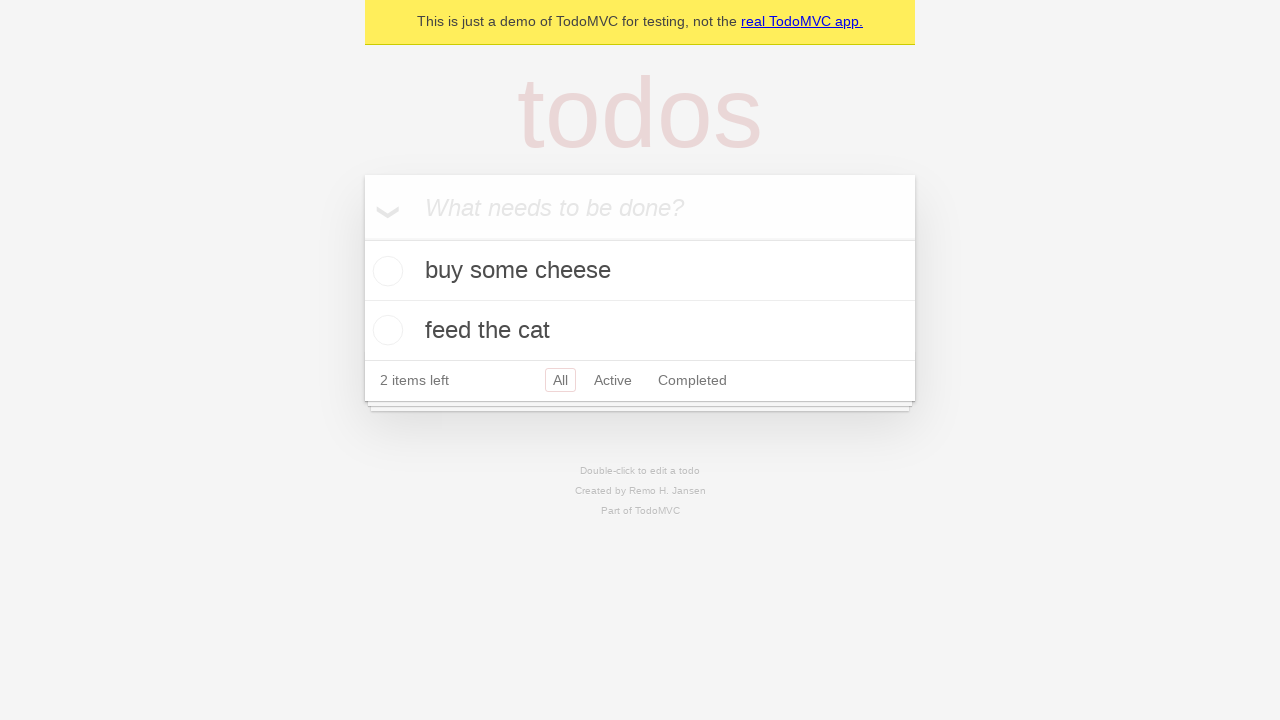

Filled new todo field with 'book a doctors appointment' on internal:attr=[placeholder="What needs to be done?"i]
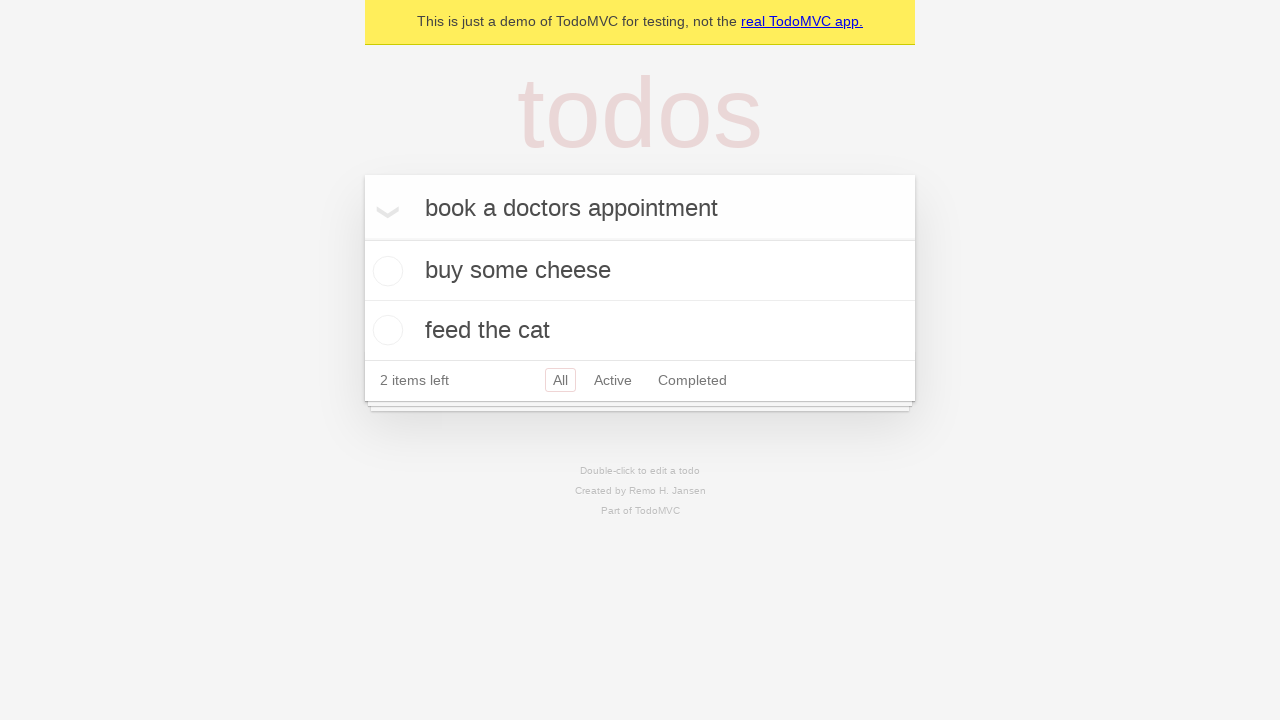

Pressed Enter to add todo 'book a doctors appointment' on internal:attr=[placeholder="What needs to be done?"i]
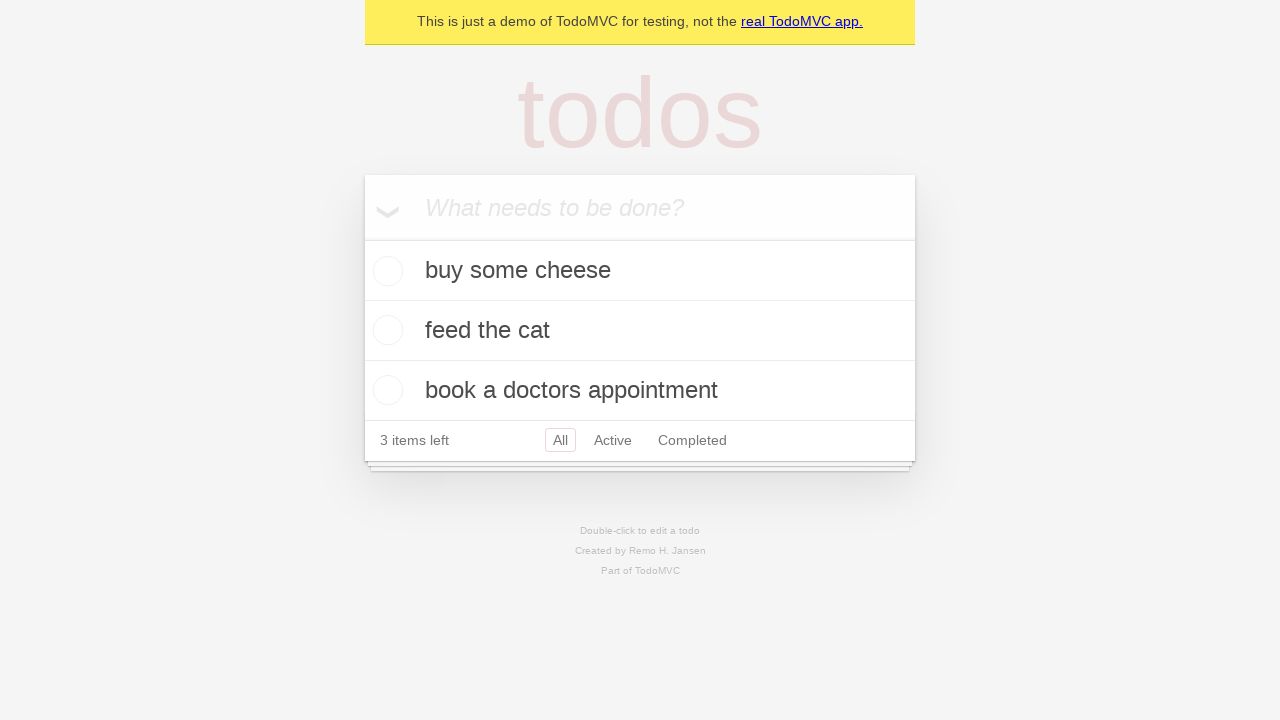

Waited for all 3 todos to load
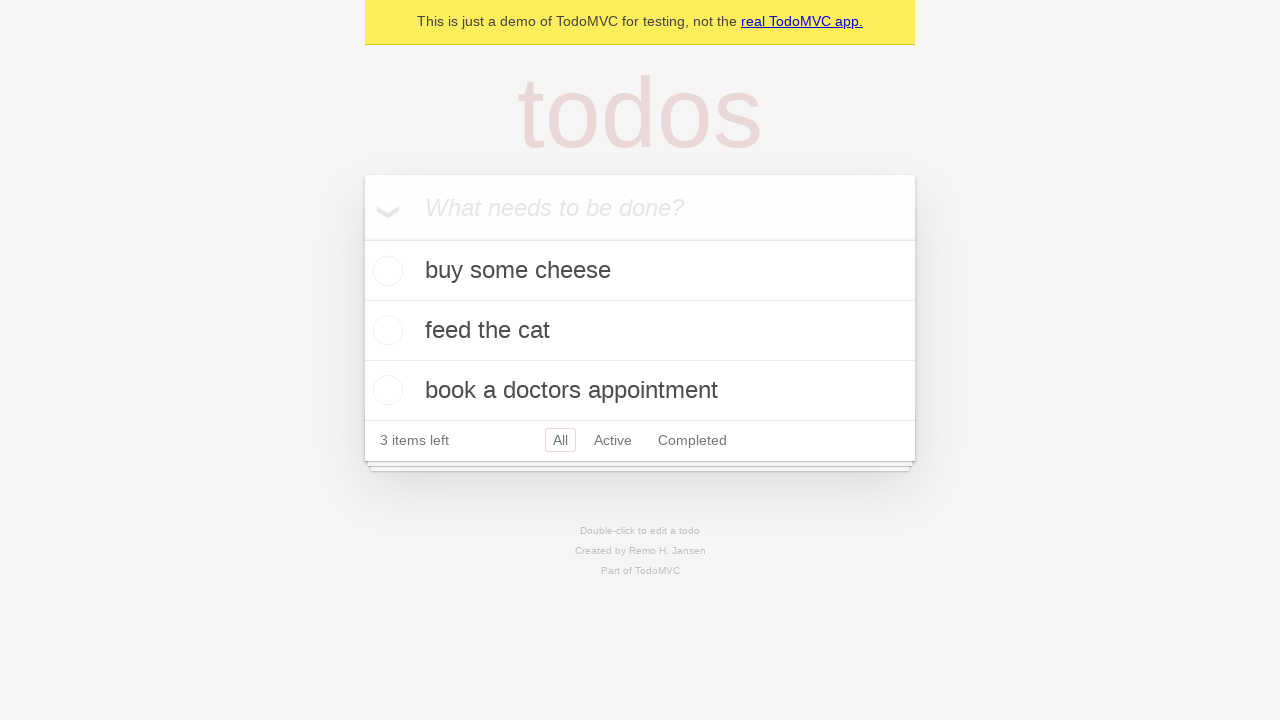

Checked the first todo item as completed at (385, 271) on .todo-list li .toggle >> nth=0
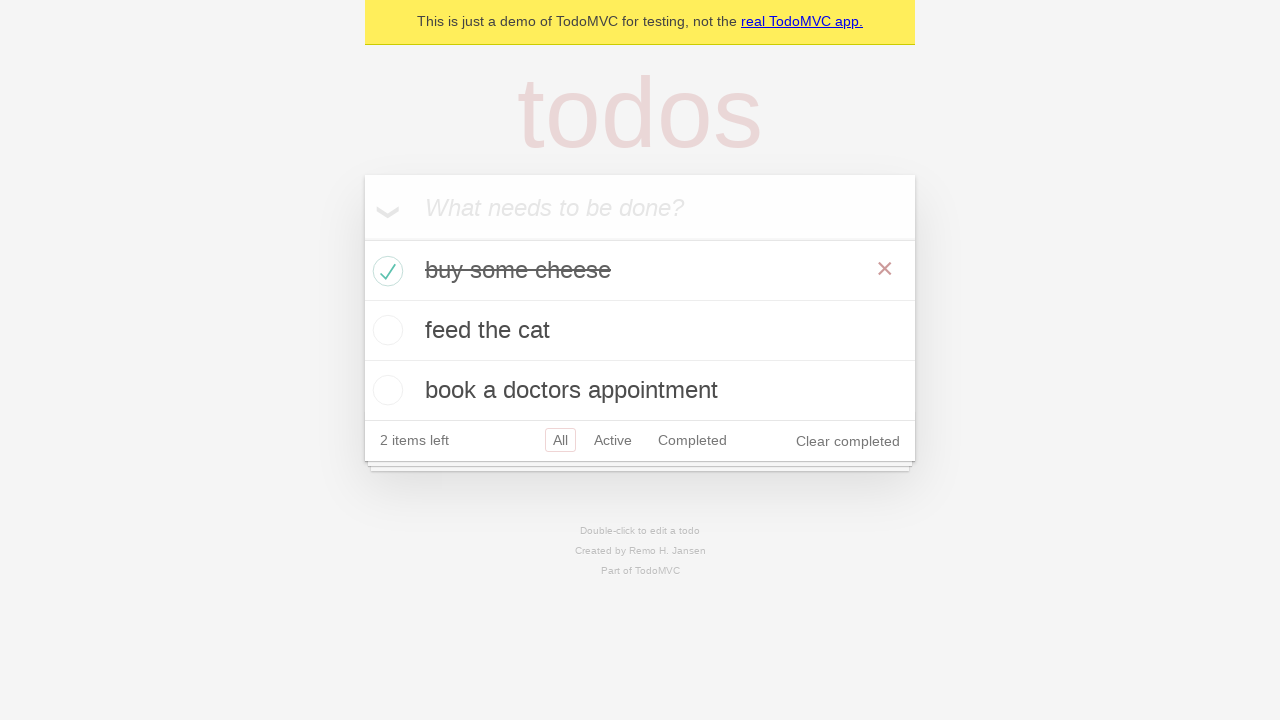

Clicked Clear completed button to remove completed todo at (848, 441) on internal:role=button[name="Clear completed"i]
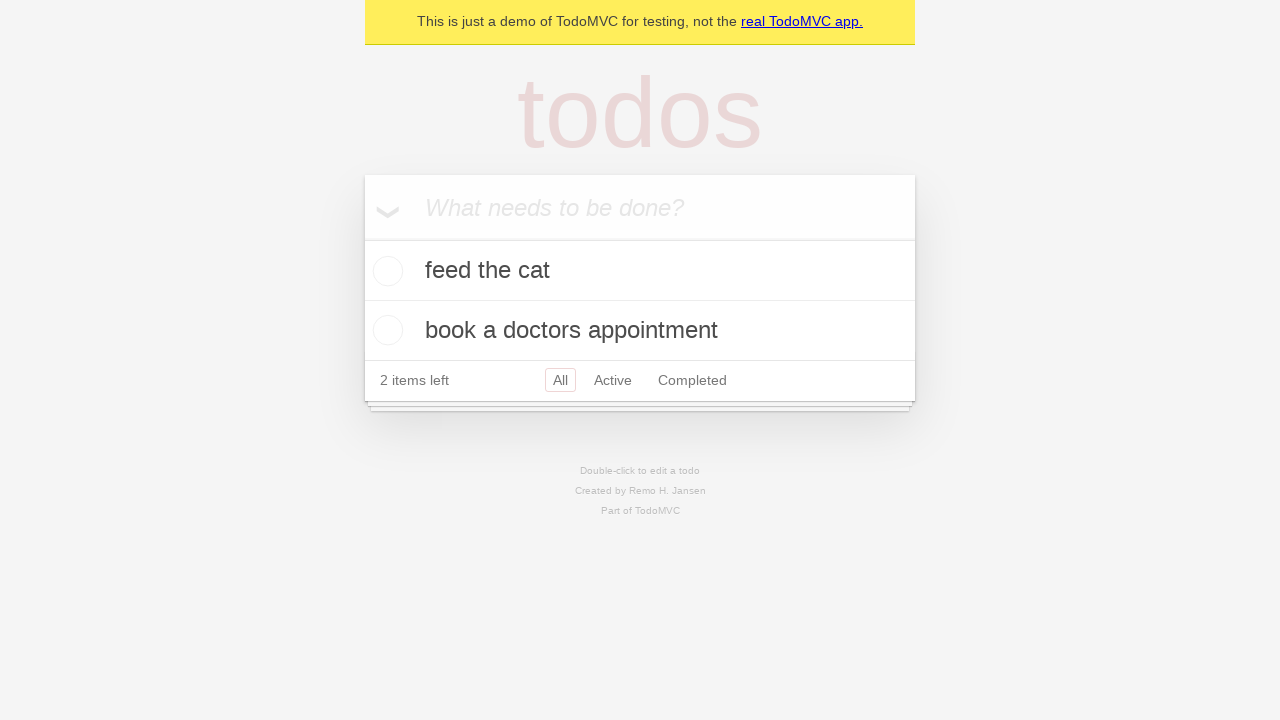

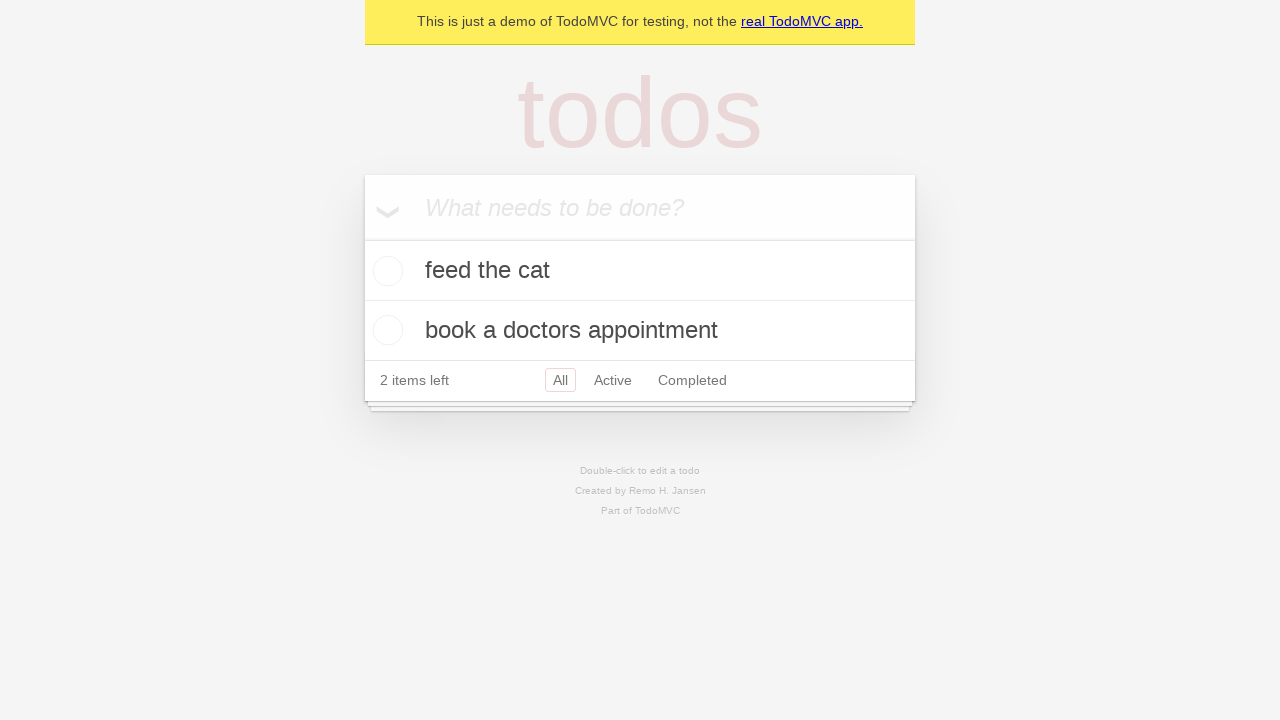